Tests drag and drop functionality by dragging column A to column B and verifying the columns swap positions

Starting URL: https://the-internet.herokuapp.com/drag_and_drop

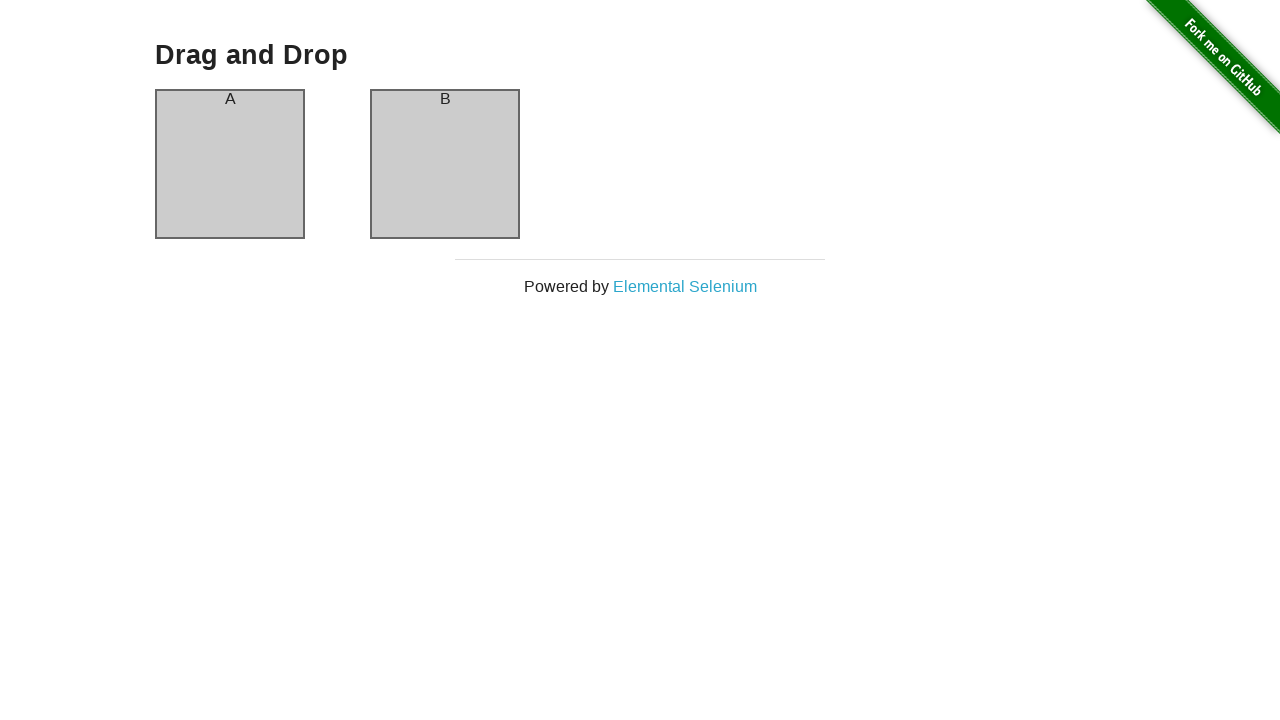

Waited for column A element to be visible
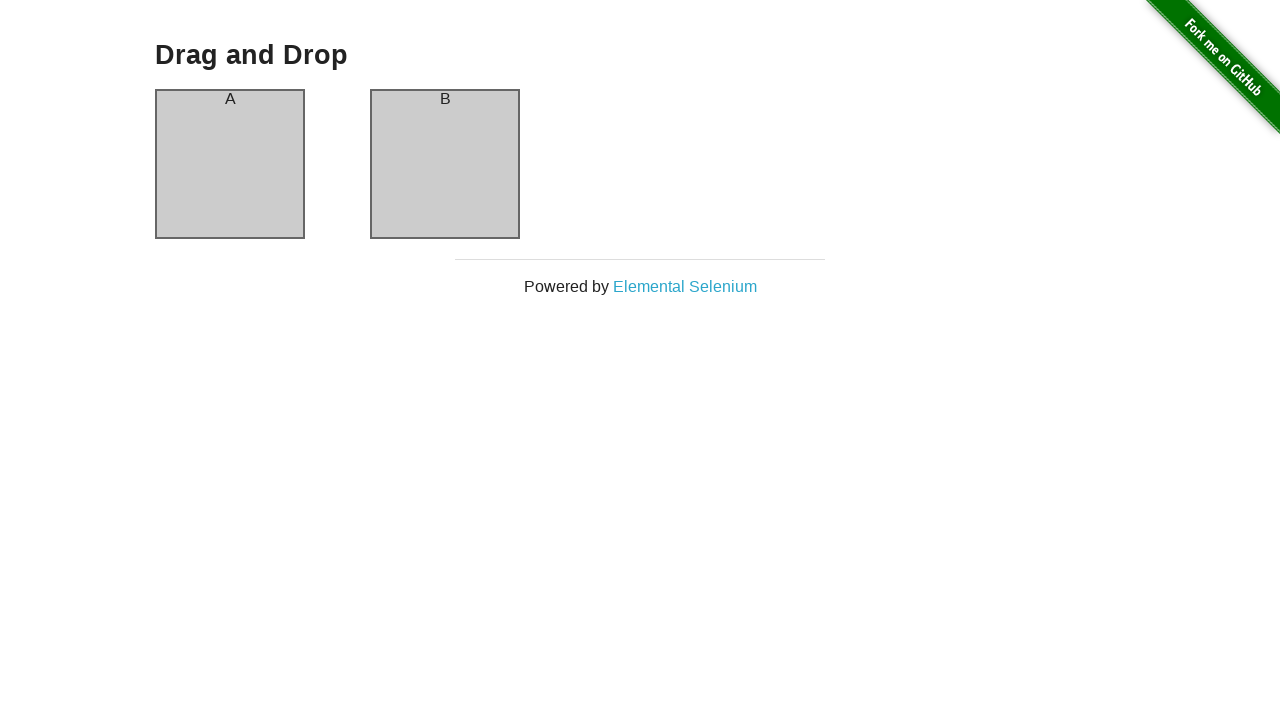

Waited for column B element to be visible
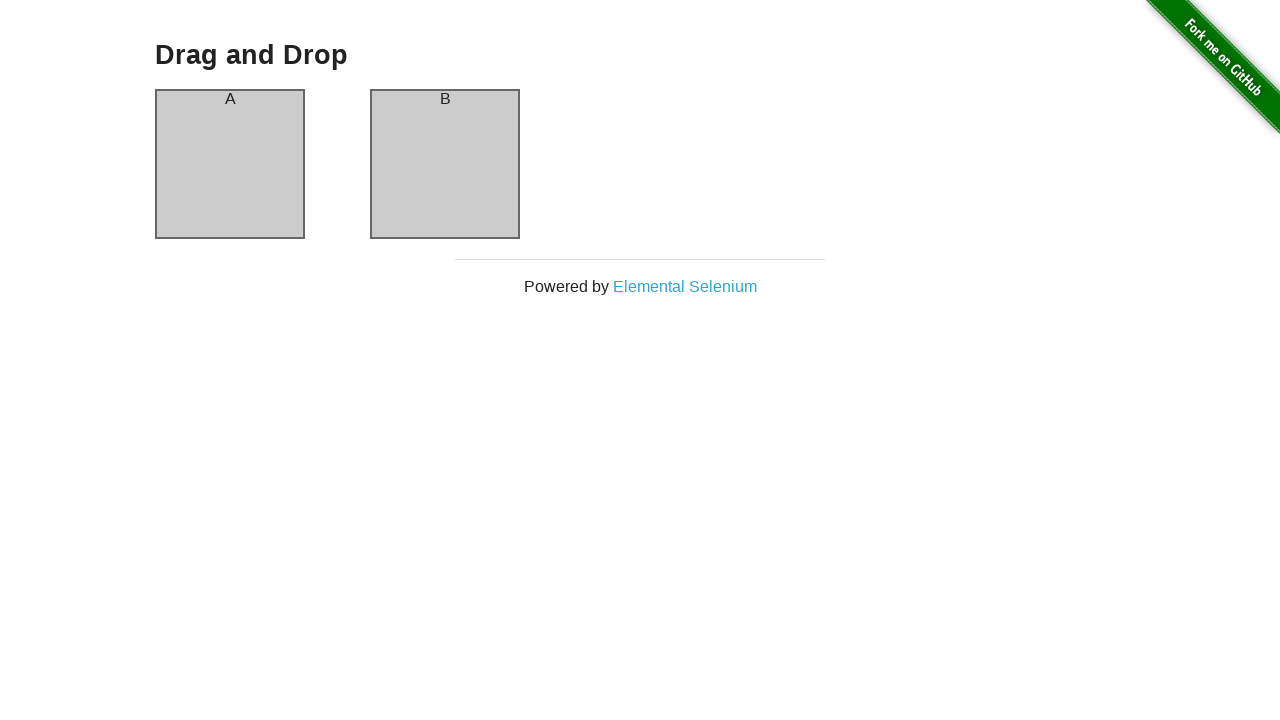

Dragged column A and dropped it onto column B at (445, 164)
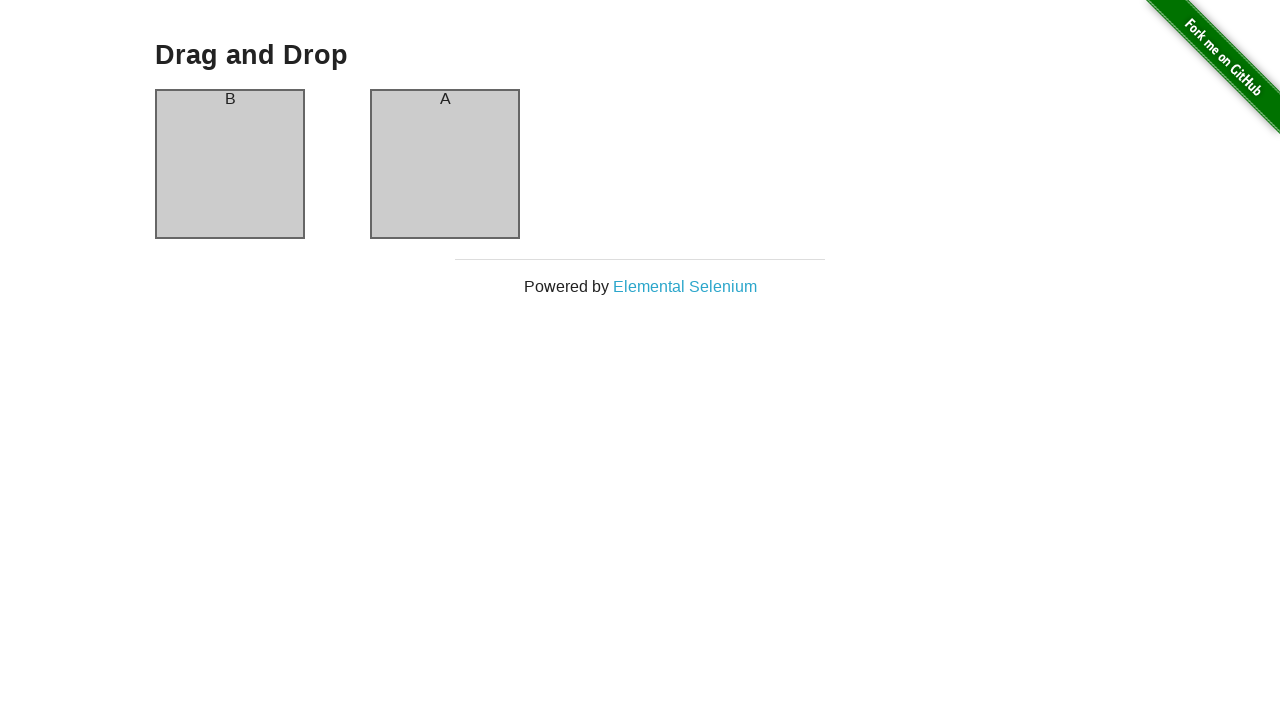

Verified that column A now contains 'B' text - columns have swapped positions
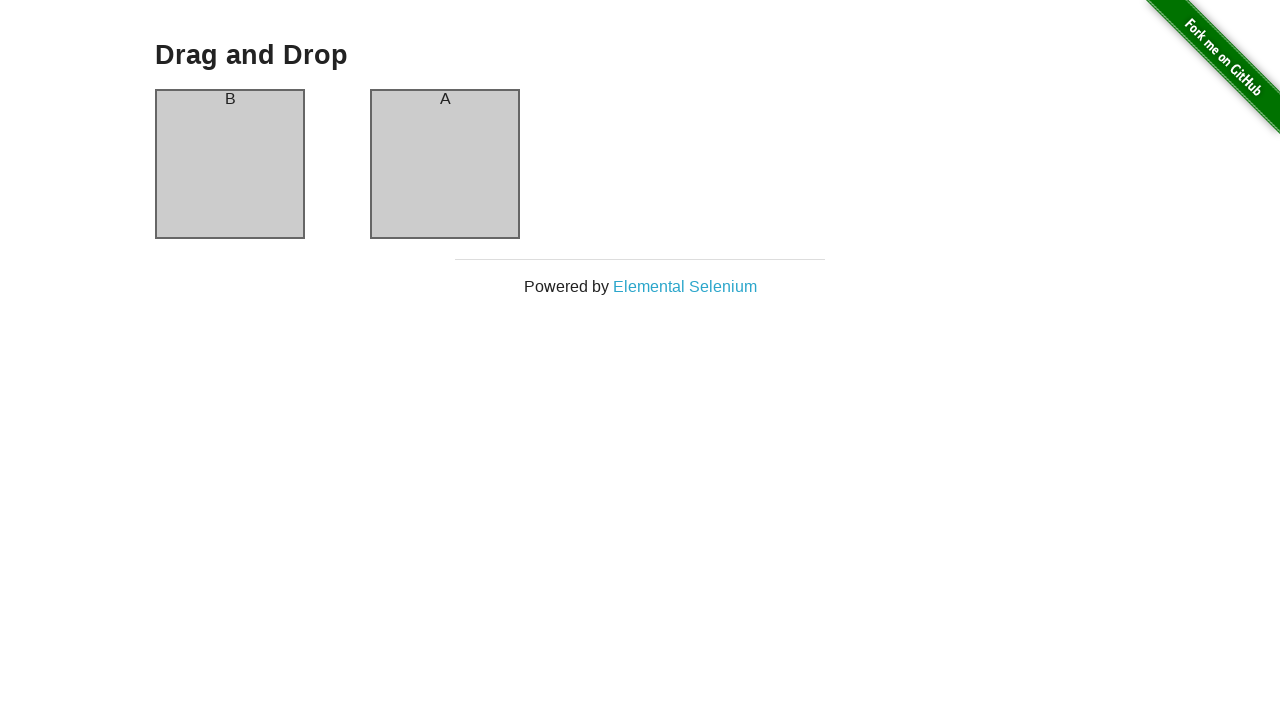

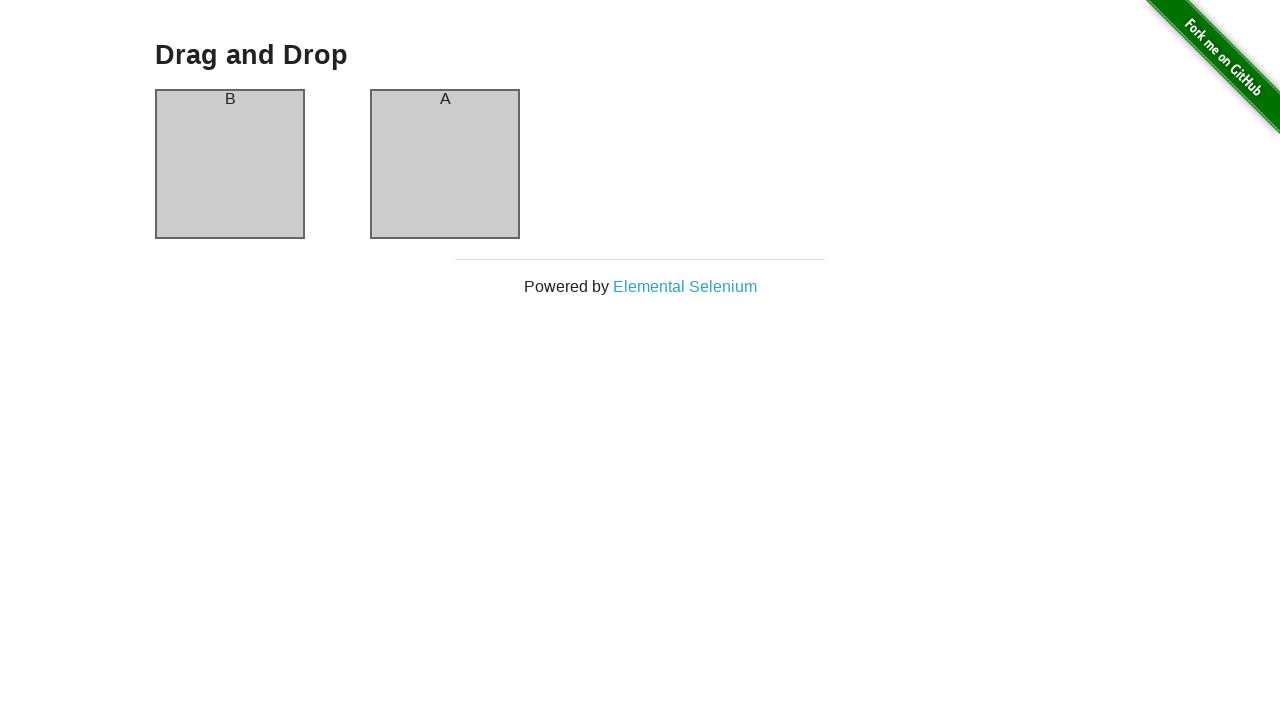